Tests the search functionality on an e-commerce website by entering a search term, submitting the search, and verifying that the expected number of results are displayed

Starting URL: https://danube-web.shop/

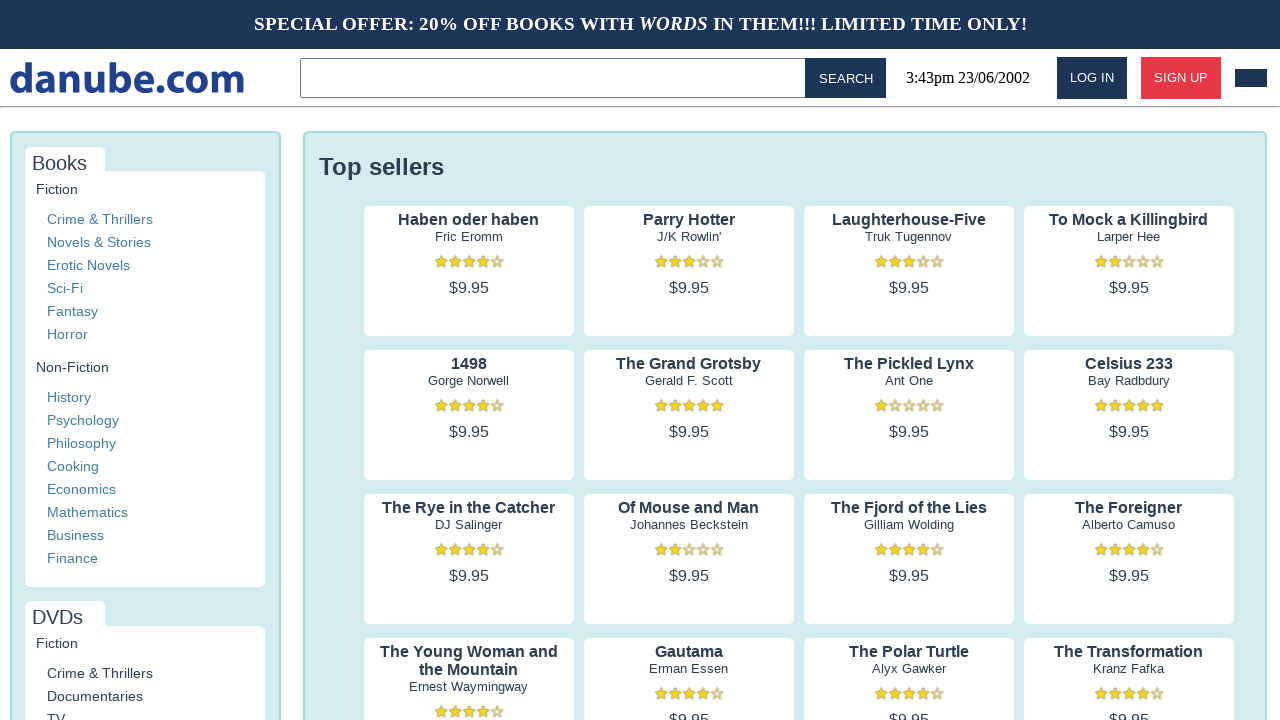

Clicked on the search input field at (556, 78) on .topbar > input
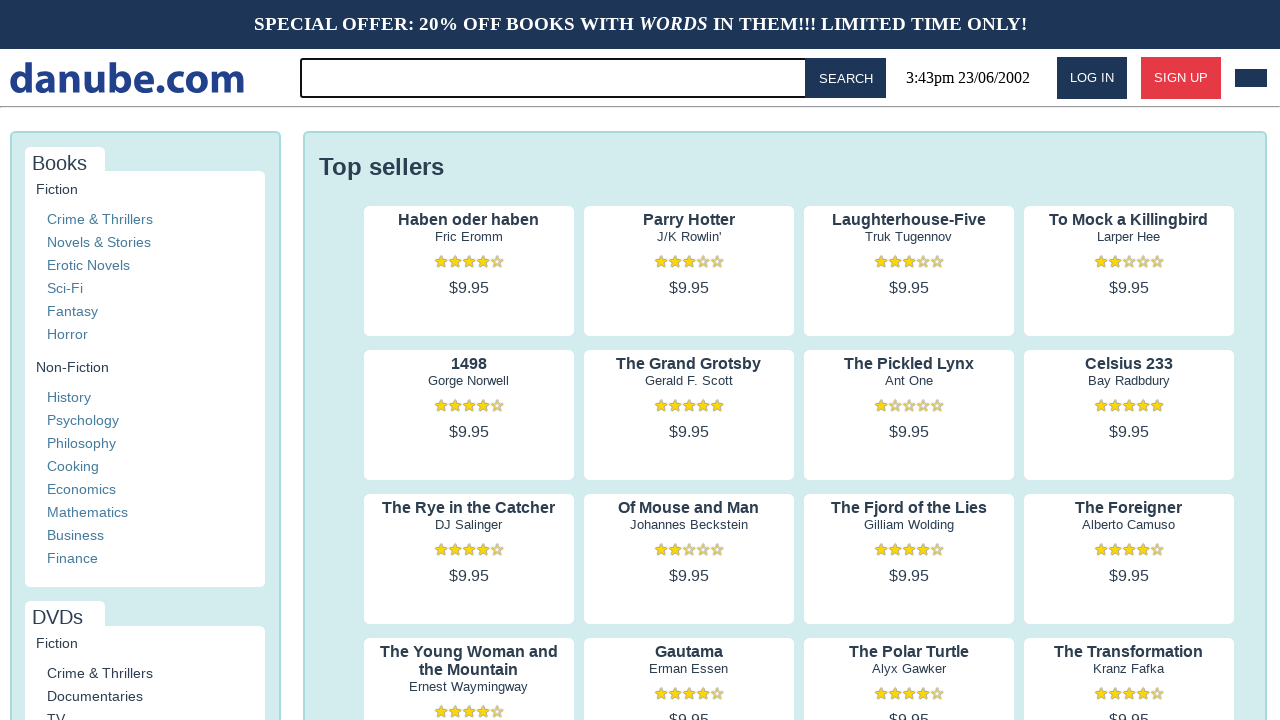

Entered search term 'for' in search field on .topbar > input
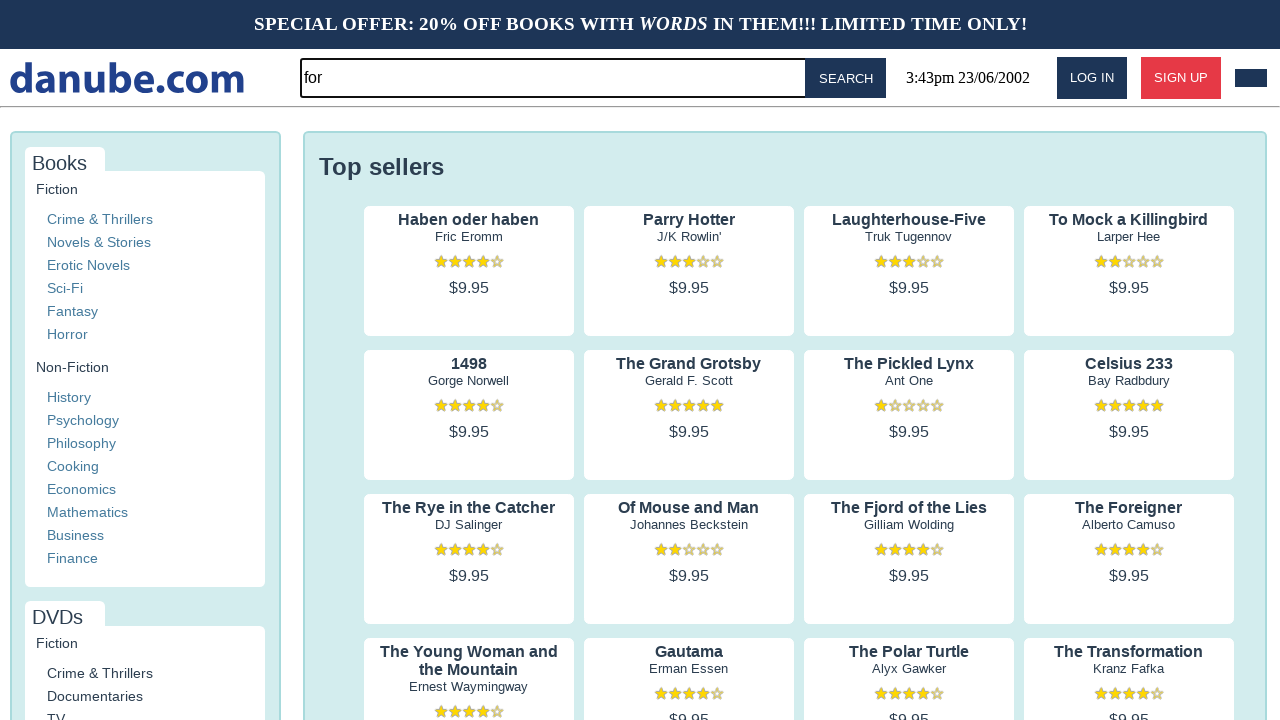

Clicked the search button to submit search at (846, 78) on #button-search
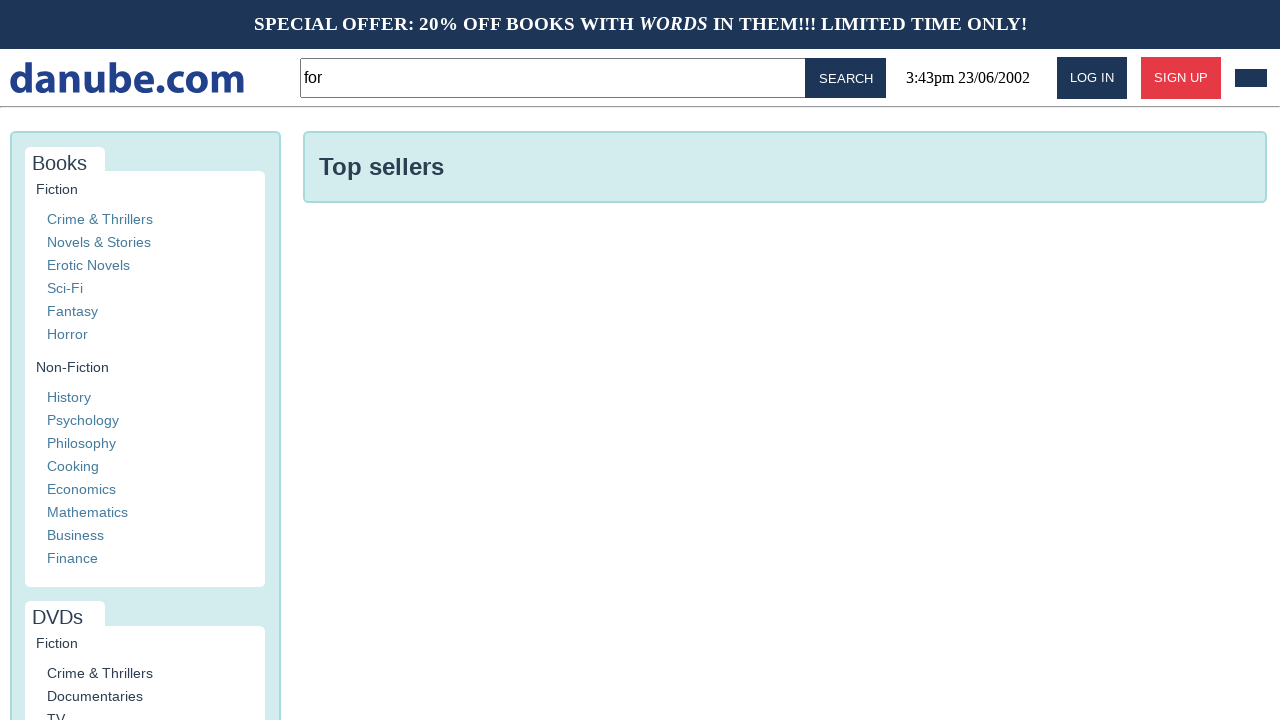

Search results loaded - first result visible
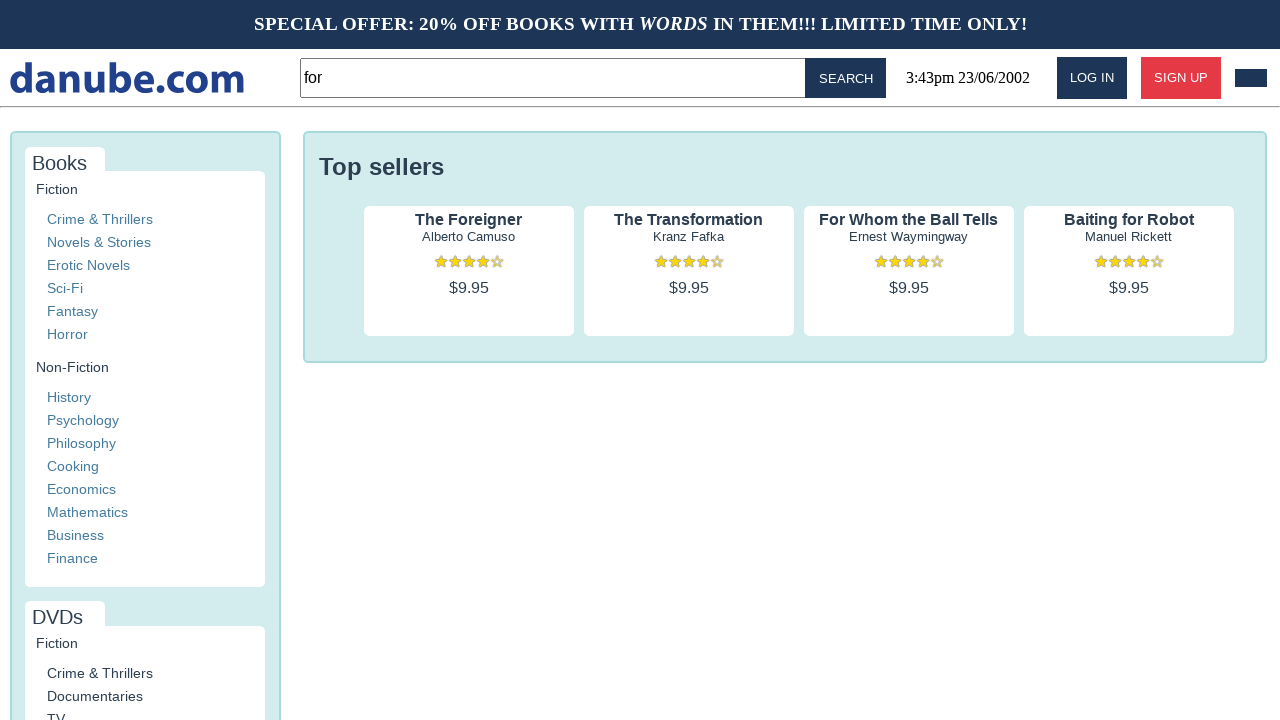

Verified that search results are displayed with product titles visible
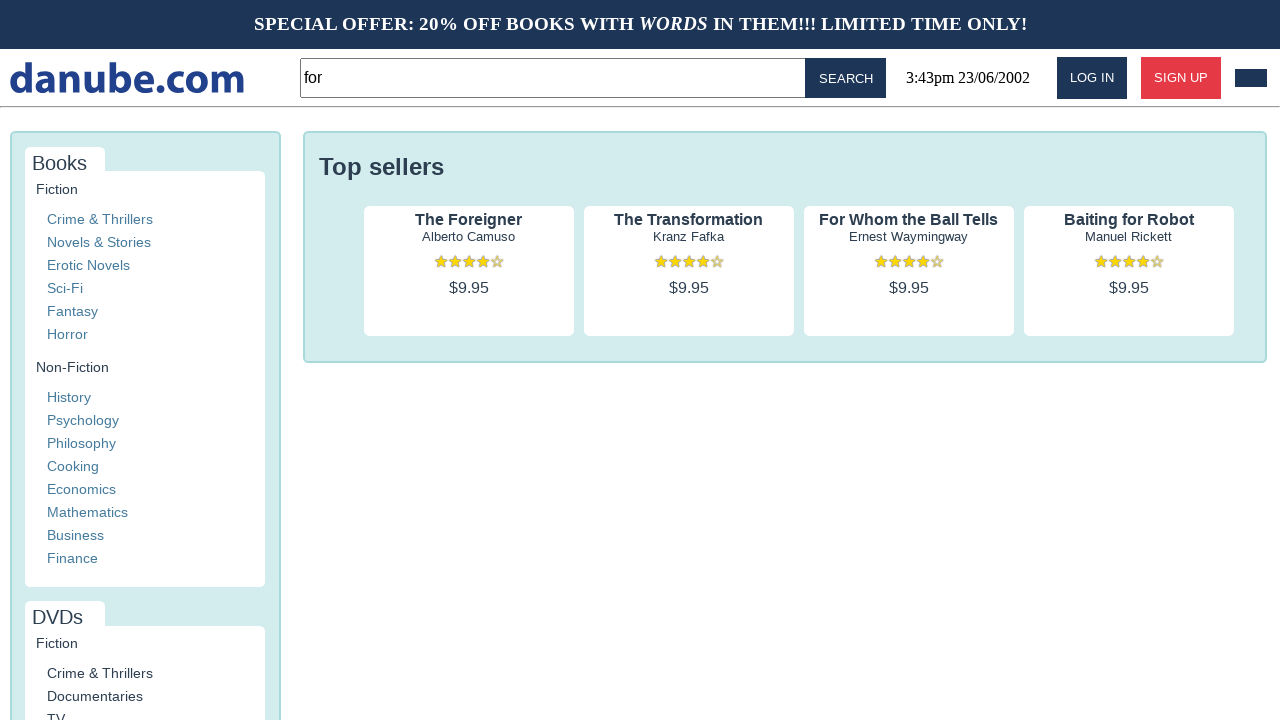

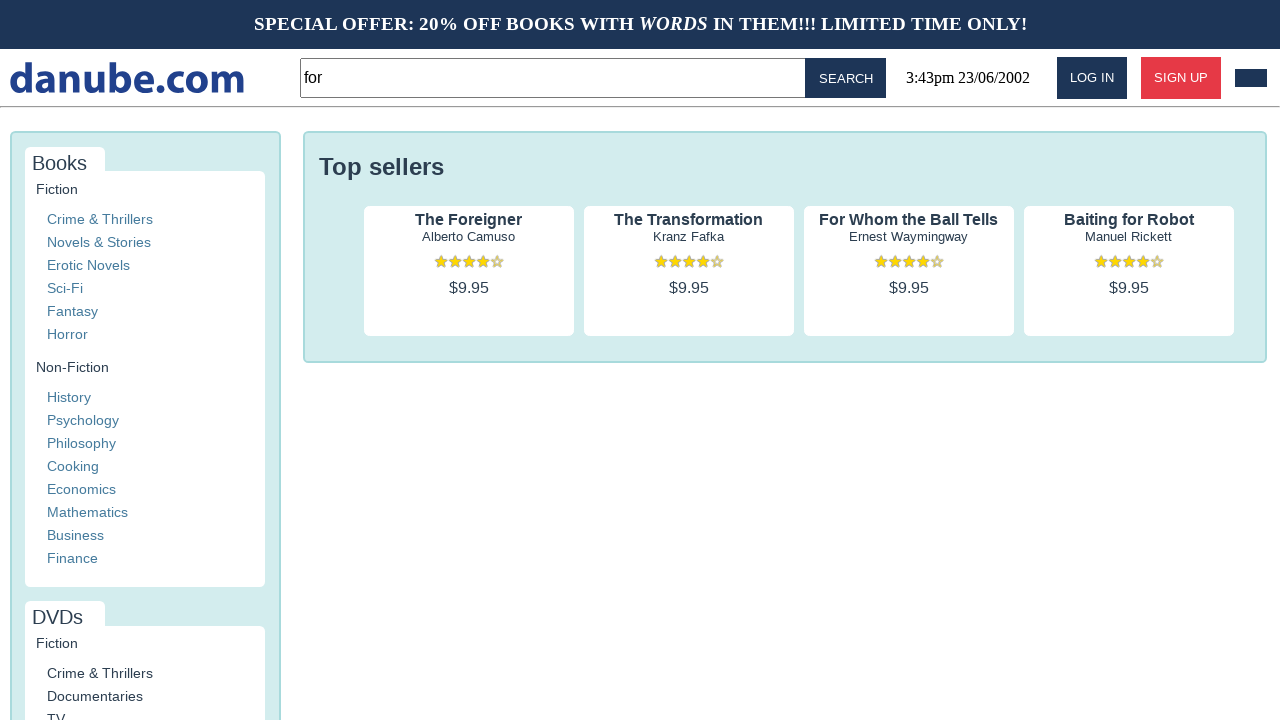